Tests drag and drop by offset action from draggable element to target position

Starting URL: https://crossbrowsertesting.github.io/drag-and-drop

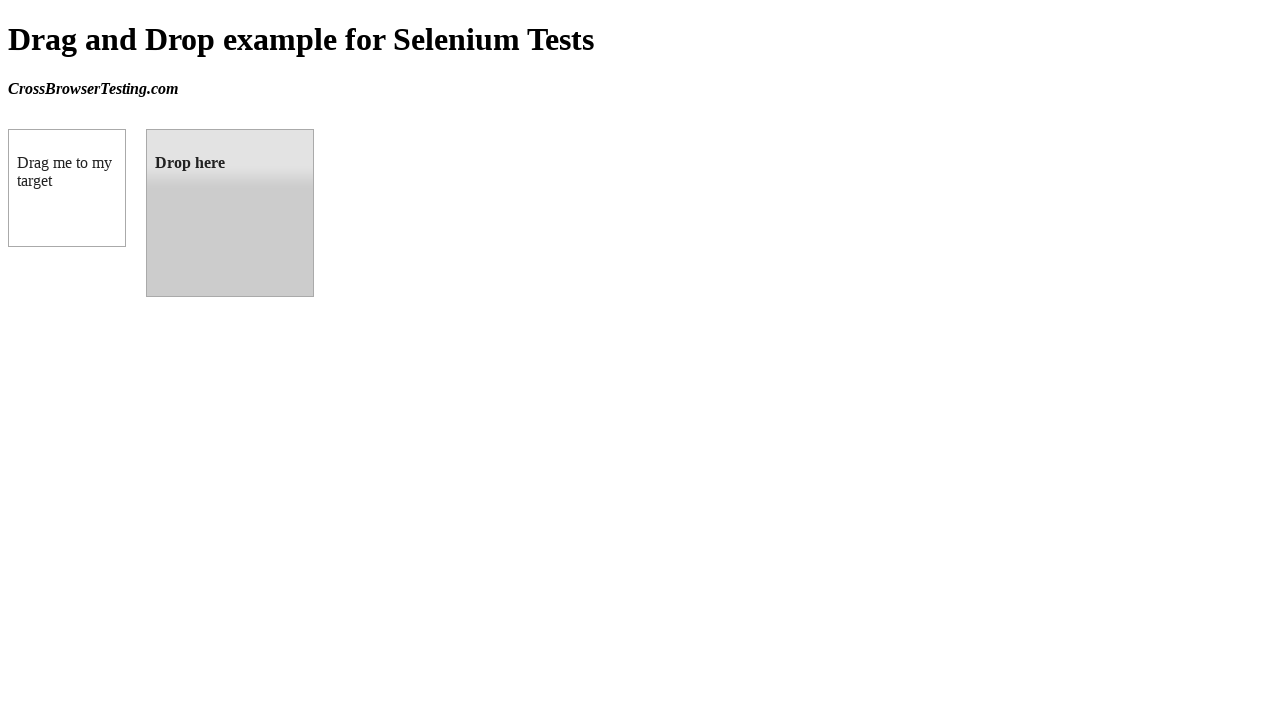

Located draggable element with ID 'draggable'
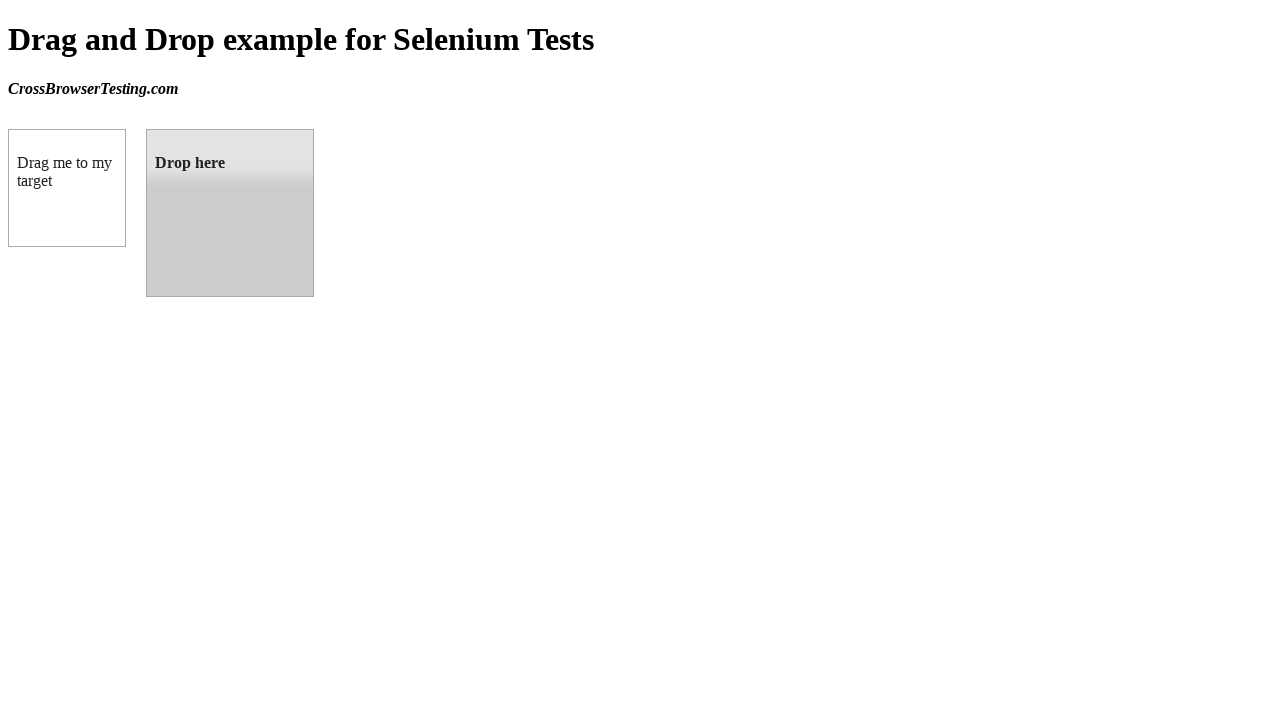

Located droppable target element with ID 'droppable'
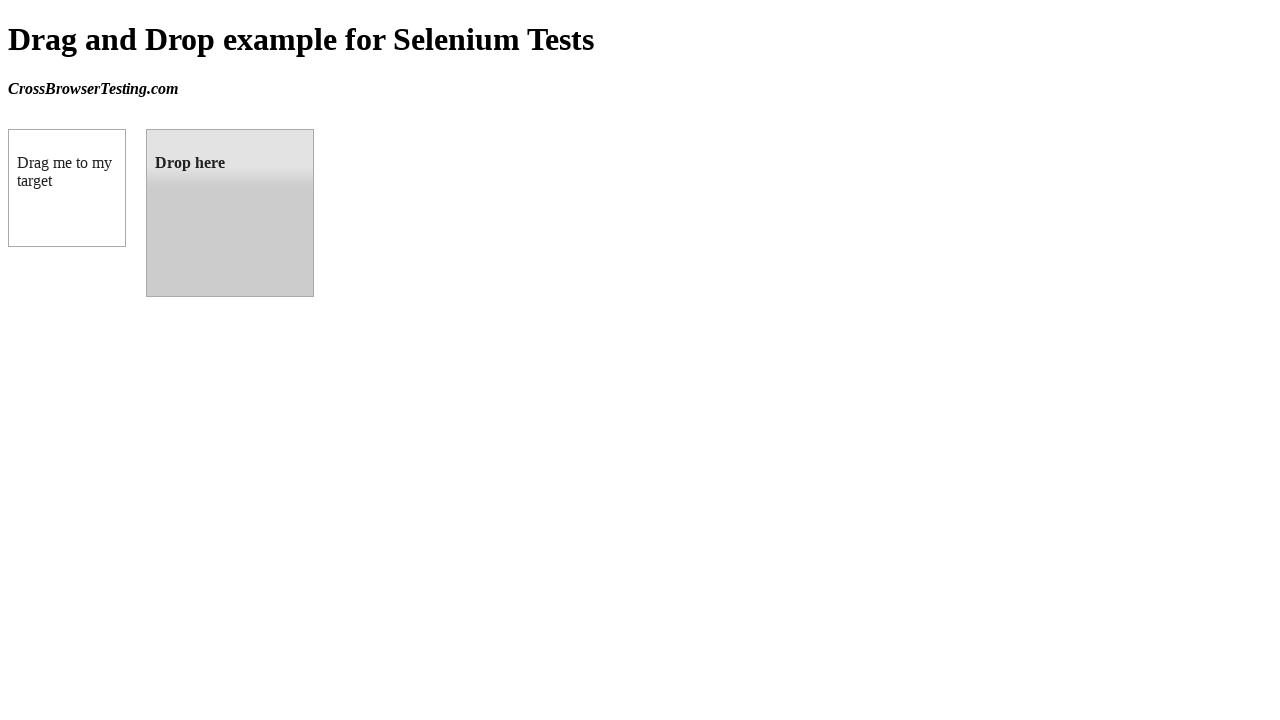

Retrieved bounding box of target element
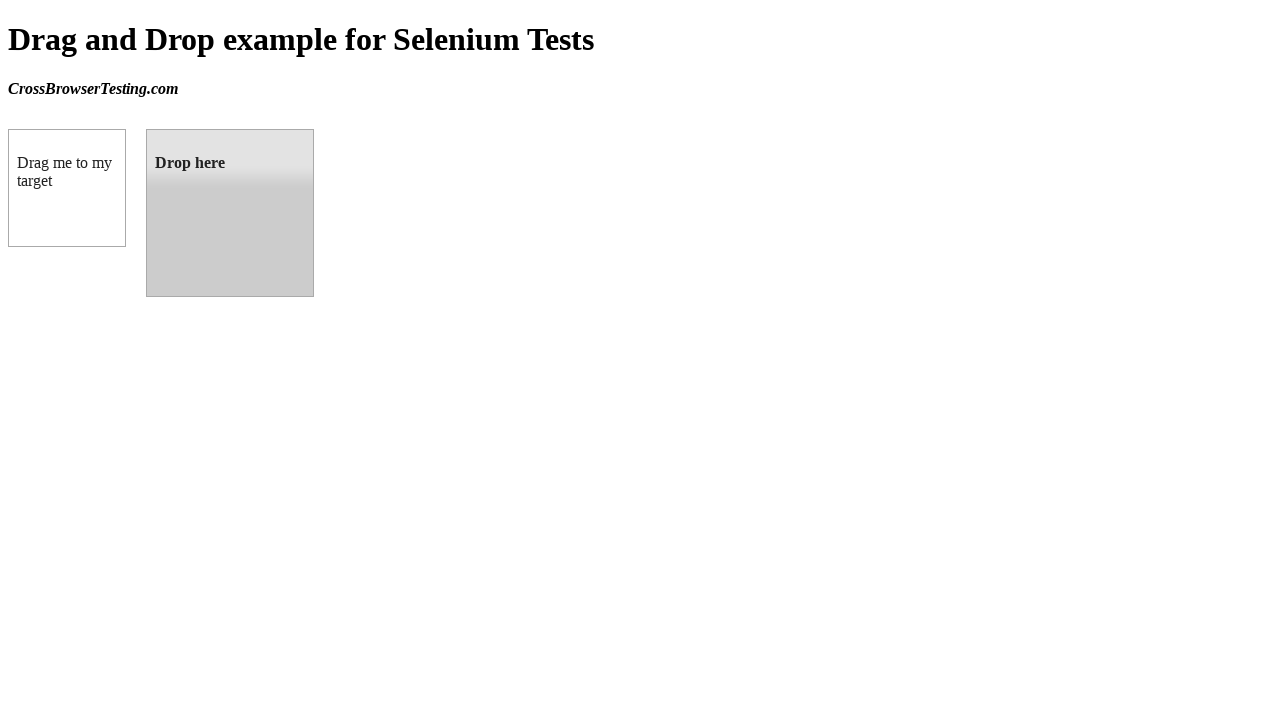

Performed drag and drop action from draggable element to target element at (230, 213)
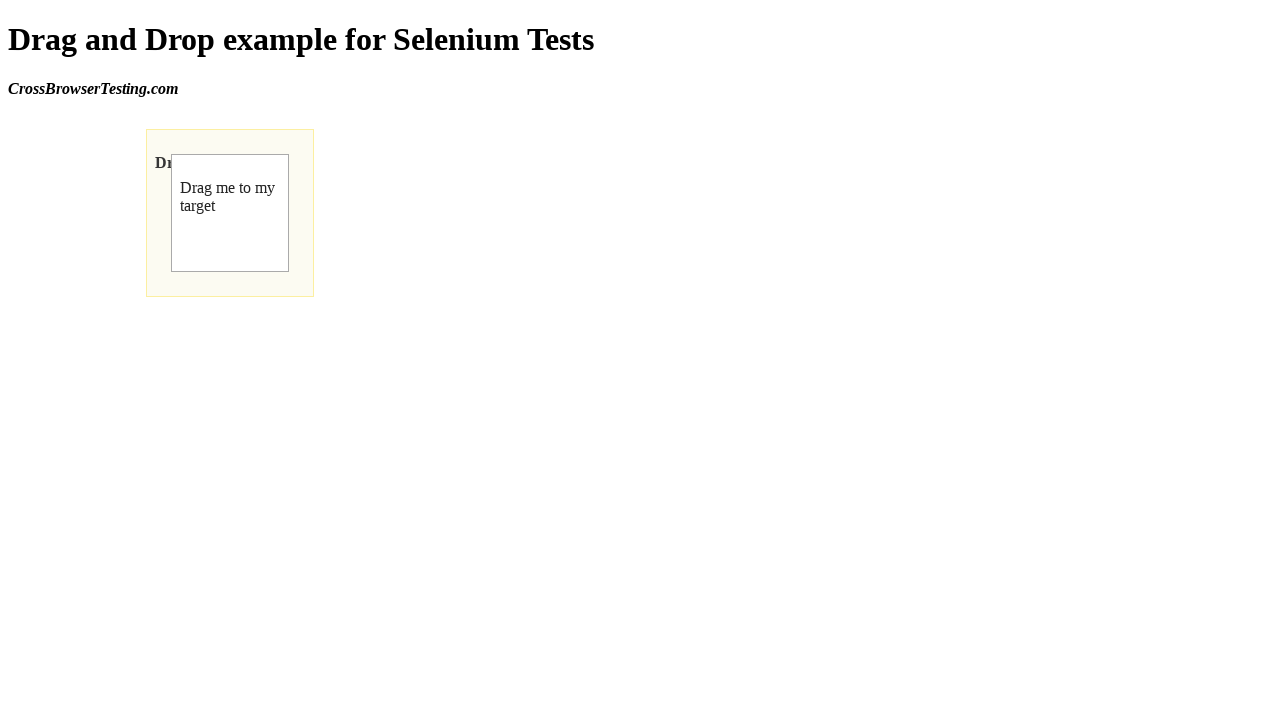

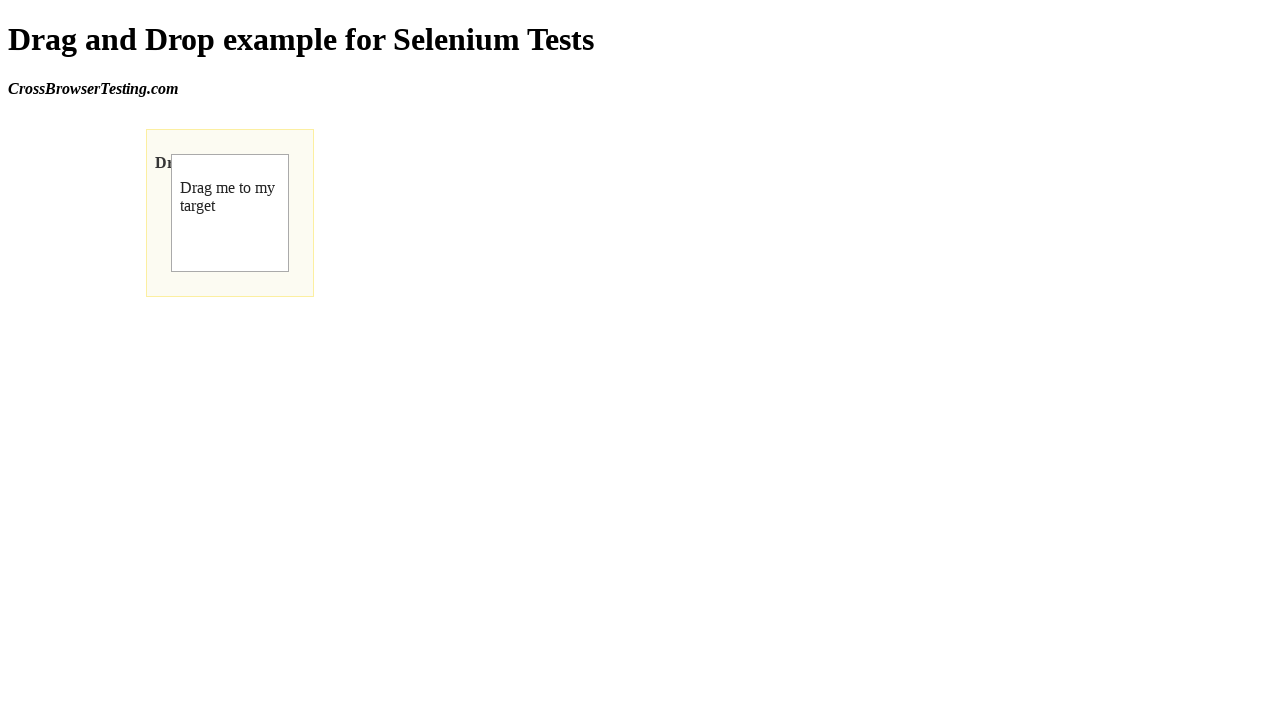